Tests navigation to dynamic loading examples by clicking on link text and partial link text, then verifying the page headers match expected values

Starting URL: https://the-internet.herokuapp.com/dynamic_loading

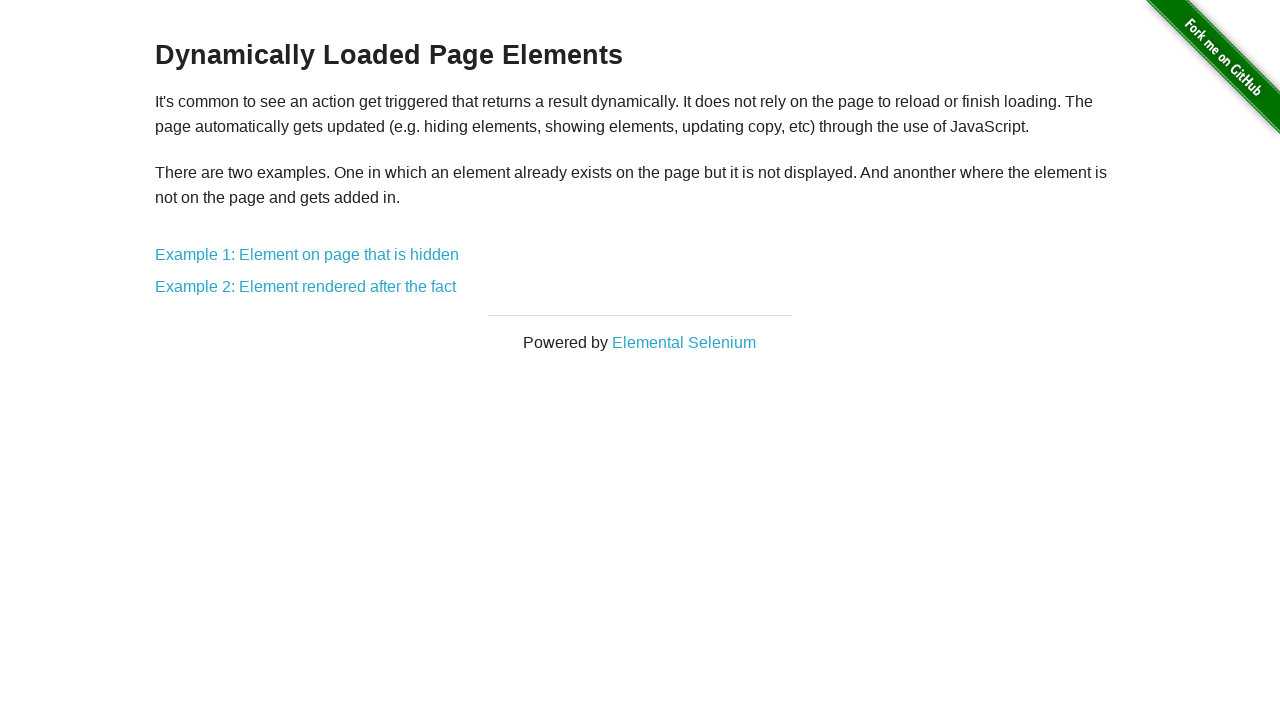

Clicked on 'Example 1: Element on page that is hidden' link at (307, 255) on text=Example 1: Element on page that is hidden
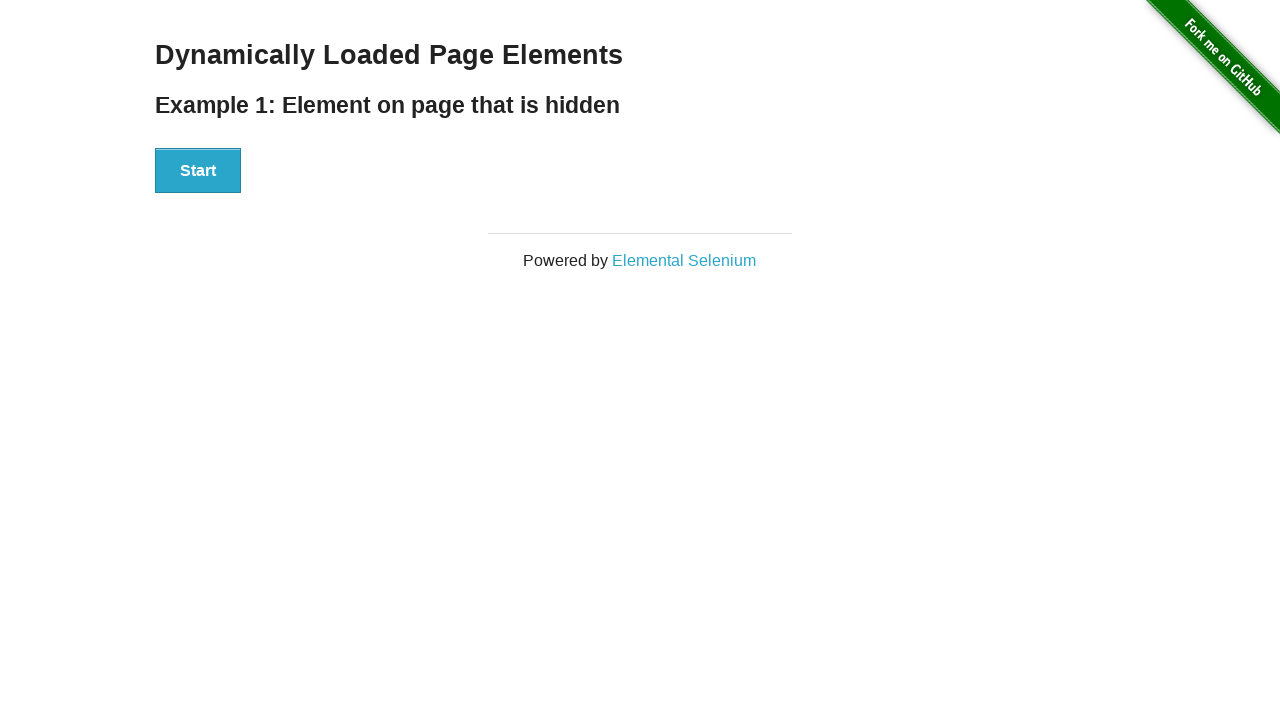

Waited for h4 header to be present on Example 1 page
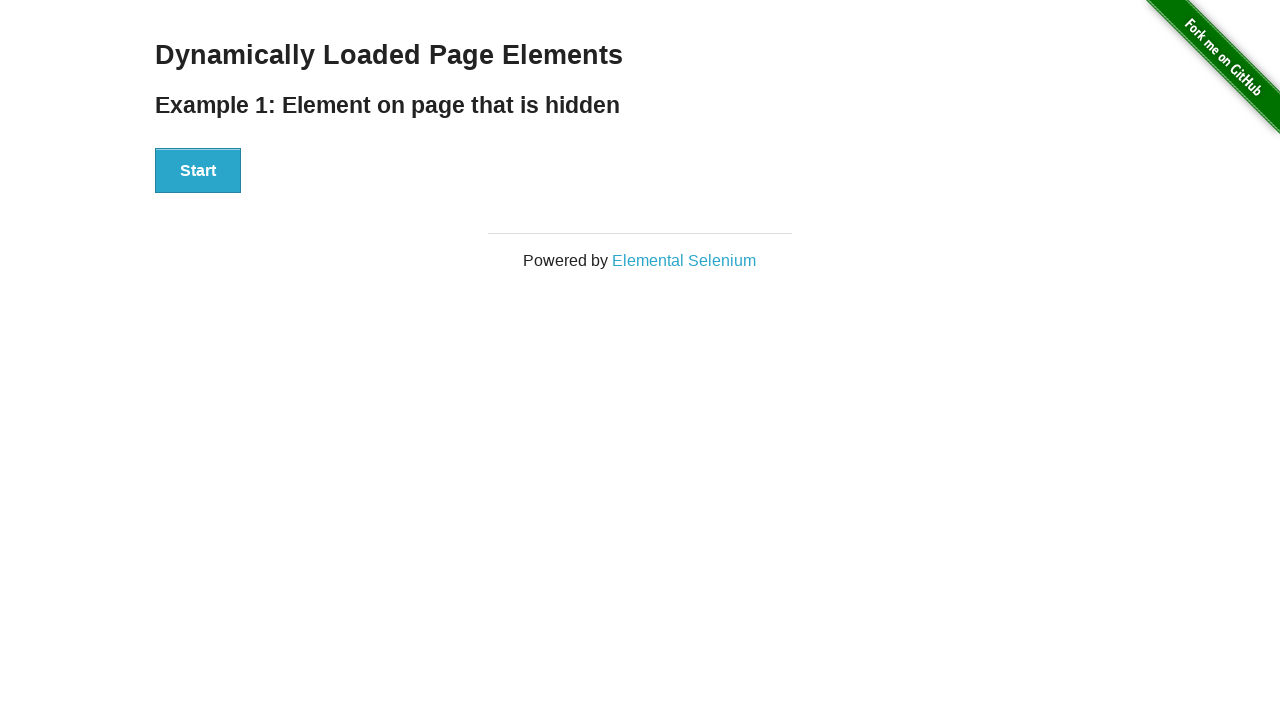

Navigated back to dynamic loading page
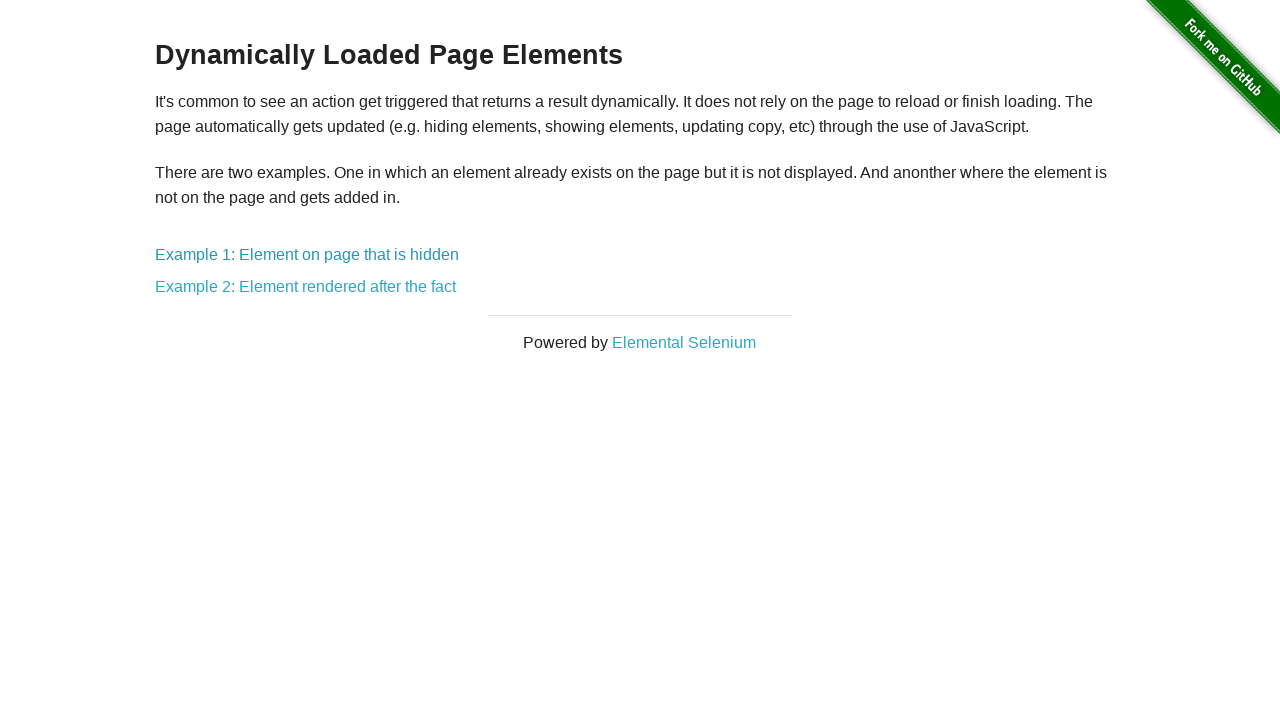

Clicked on 'Example 2:' link using partial link text at (306, 287) on text=Example 2:
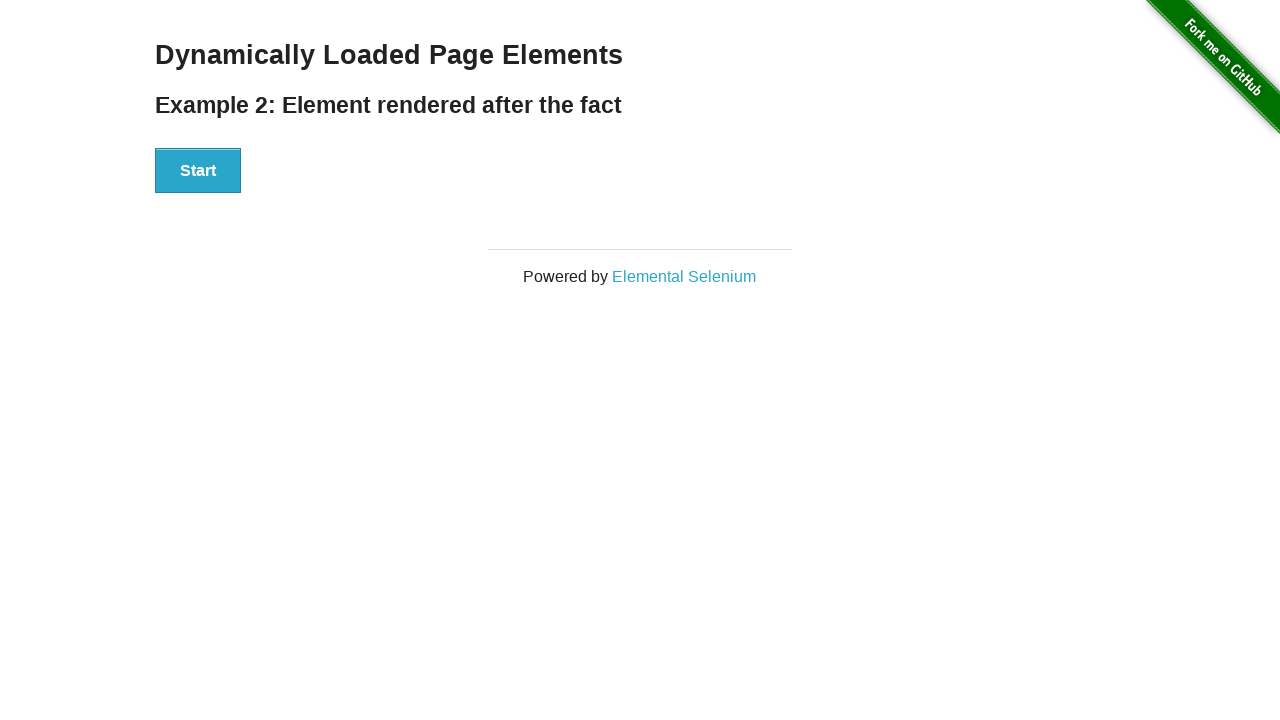

Waited for h4 header to be present on Example 2 page
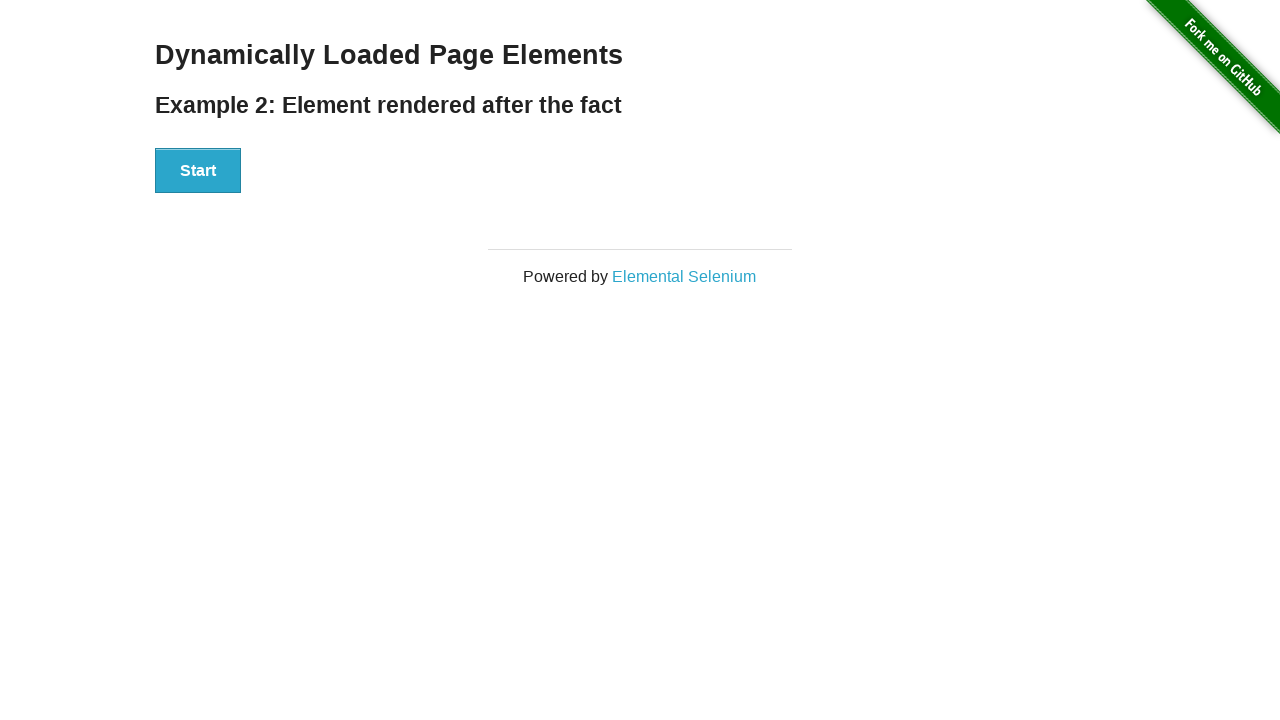

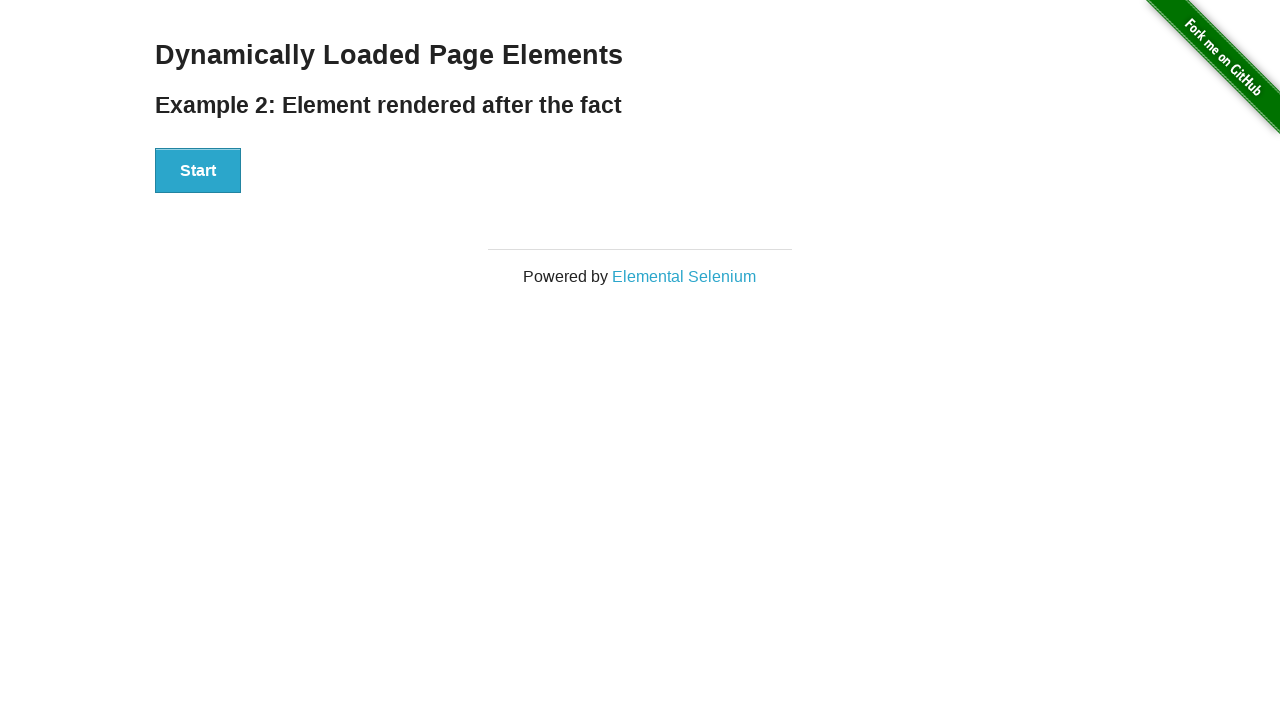